Tests the contact form validation by submitting with an invalid email address and verifying the error message is displayed

Starting URL: https://atid.store/contact-us

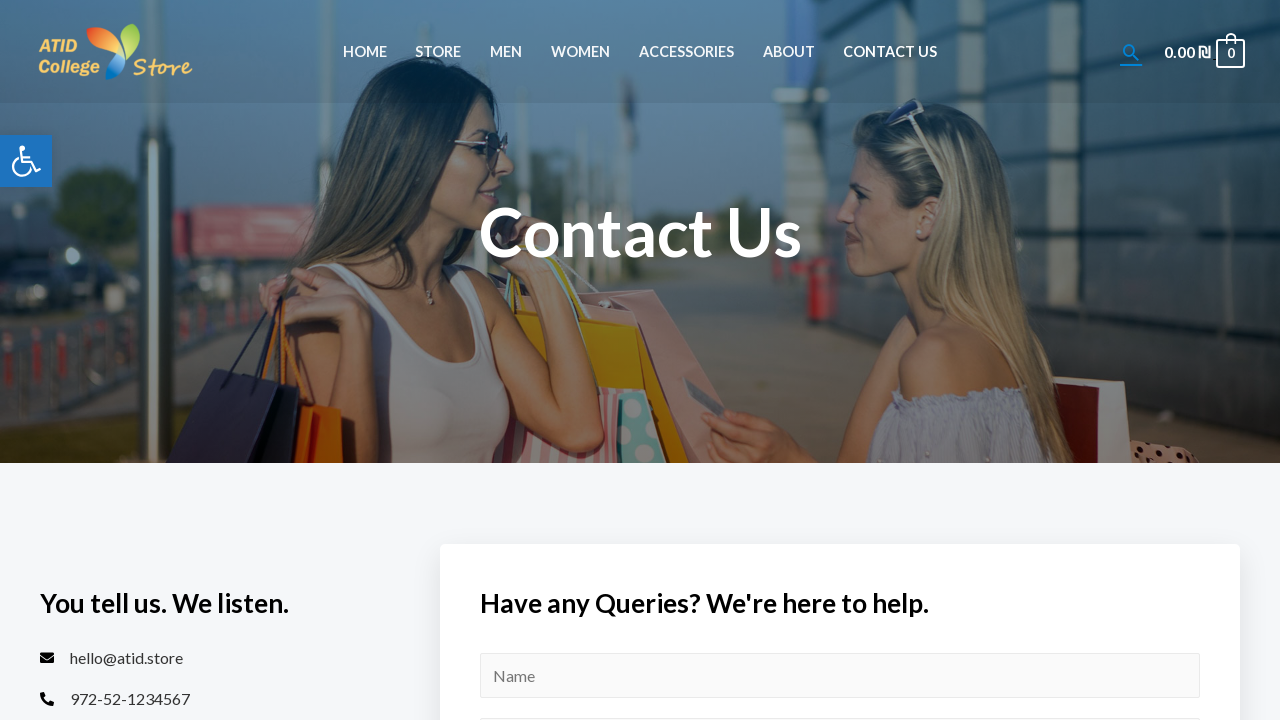

Filled name field with 'yalem' on #wpforms-15-field_0
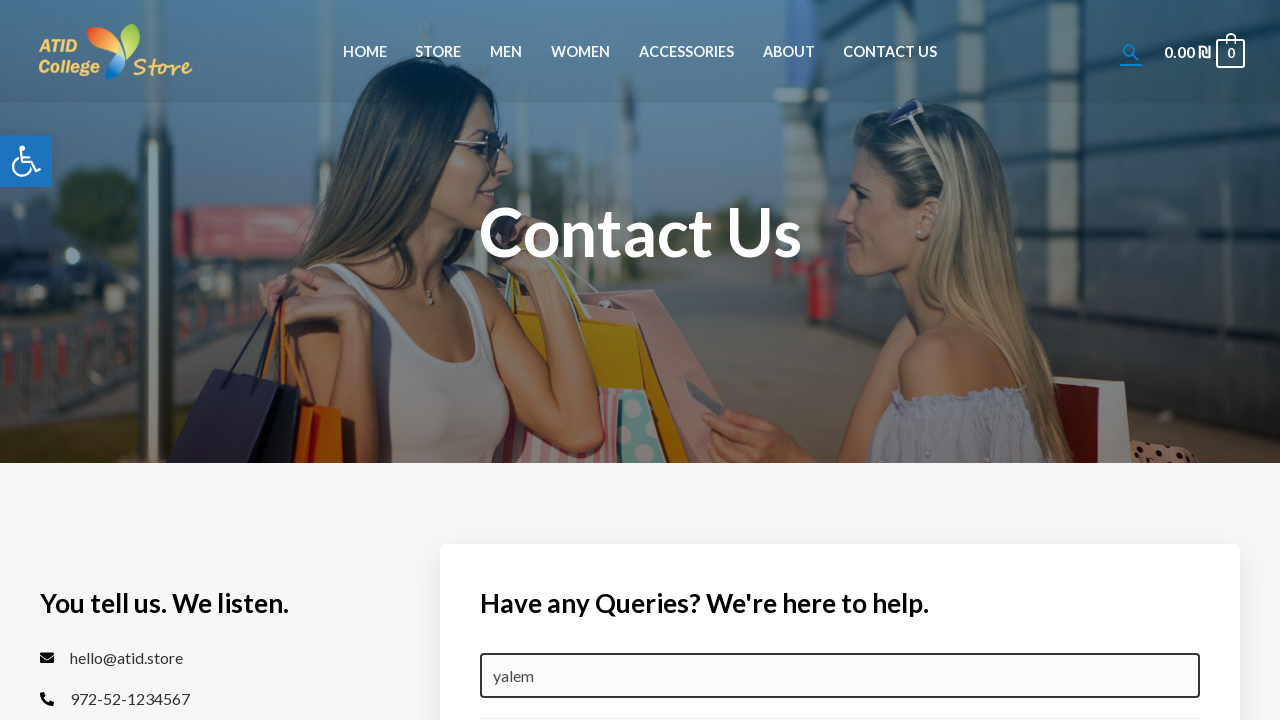

Filled subject field with 'dalivery' on #wpforms-15-field_5
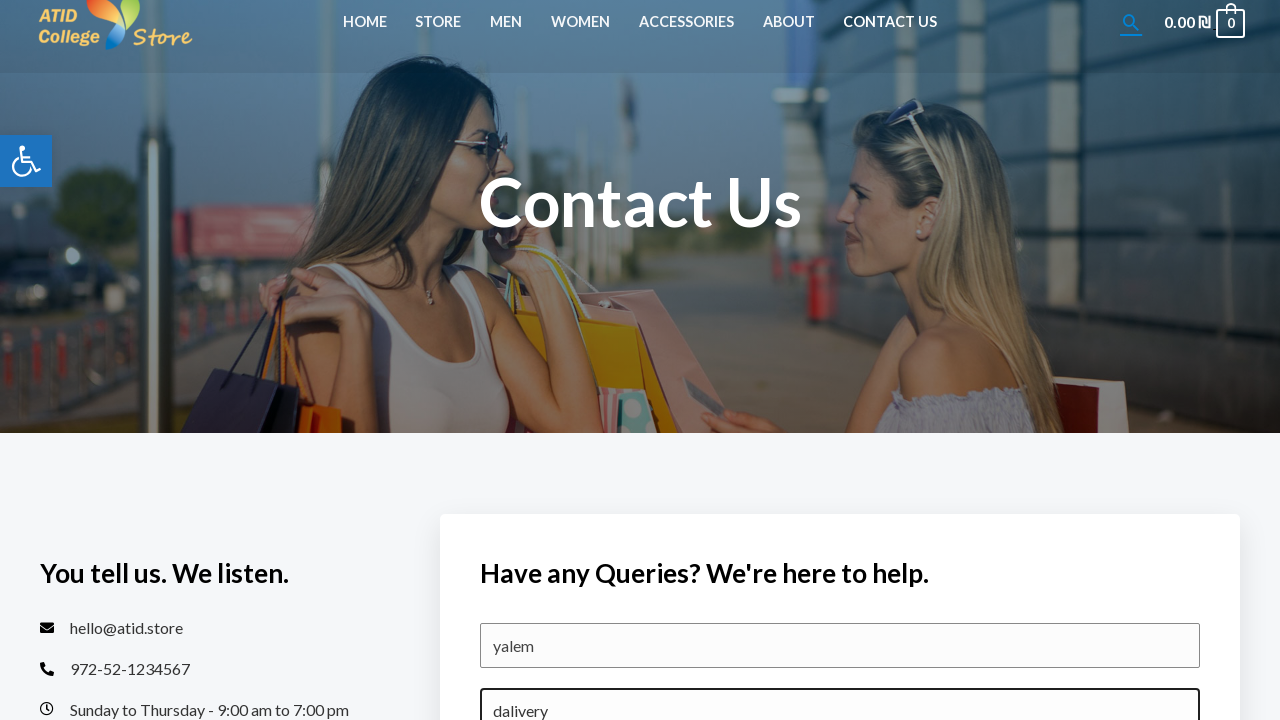

Filled email field with invalid email 'ygmail.com' (missing @) on #wpforms-15-field_4
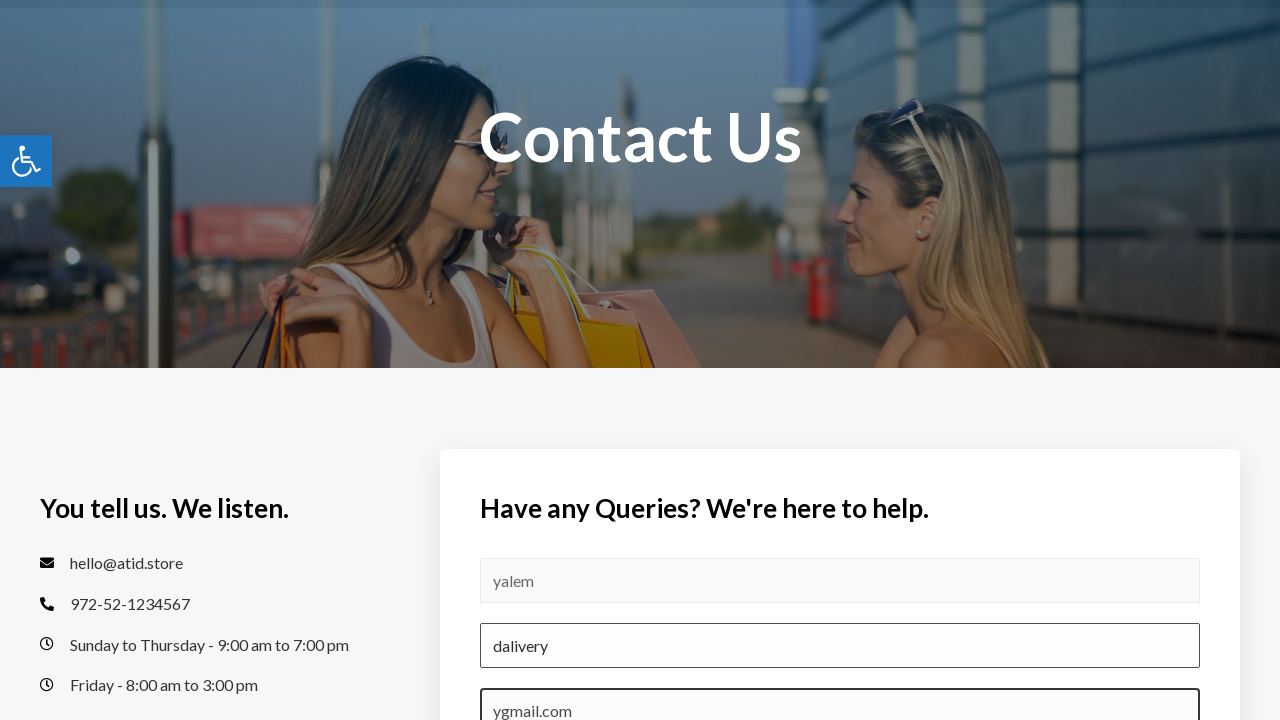

Filled message field with 'hello how are you guys' on #wpforms-15-field_2
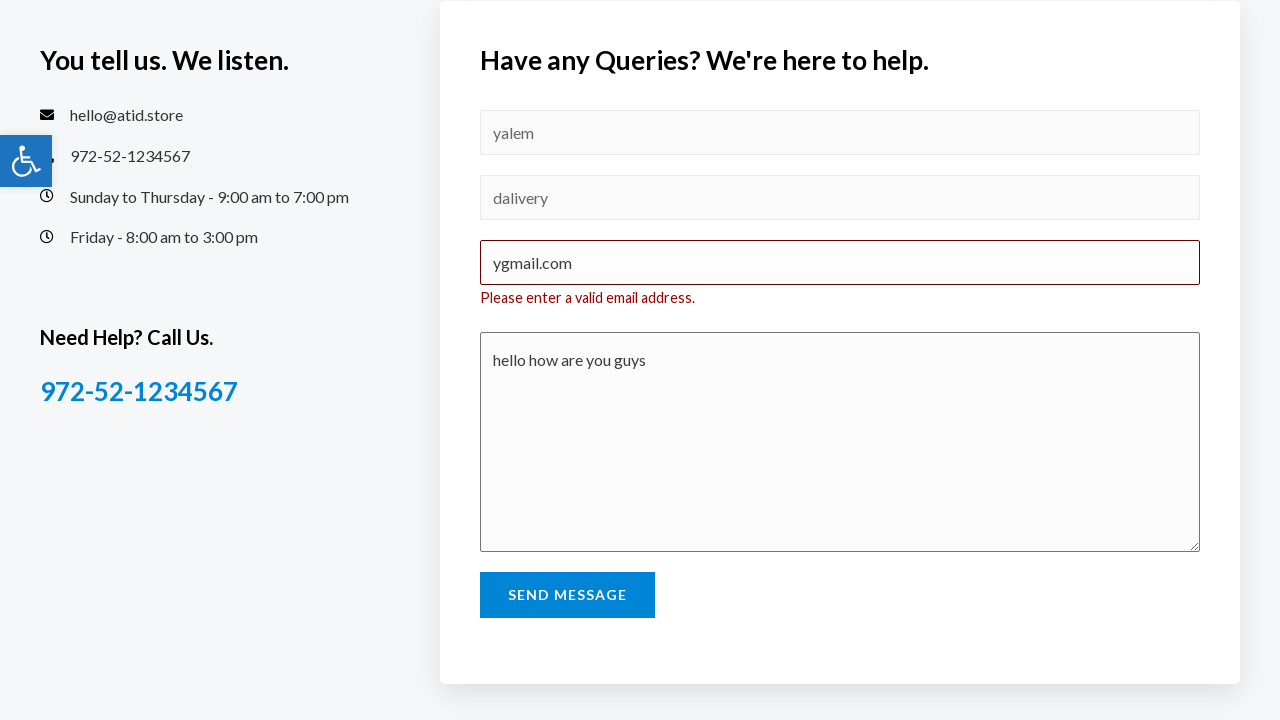

Clicked submit button to submit contact form at (567, 595) on #wpforms-submit-15
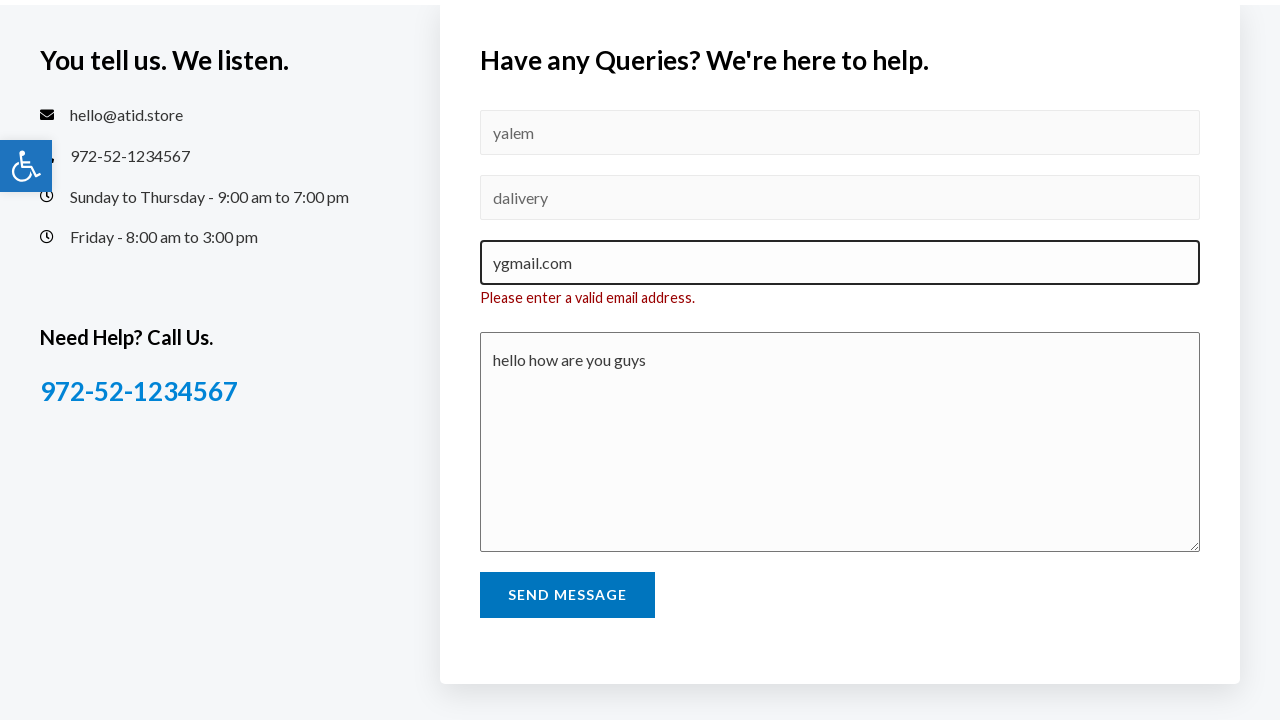

Email validation error message appeared as expected
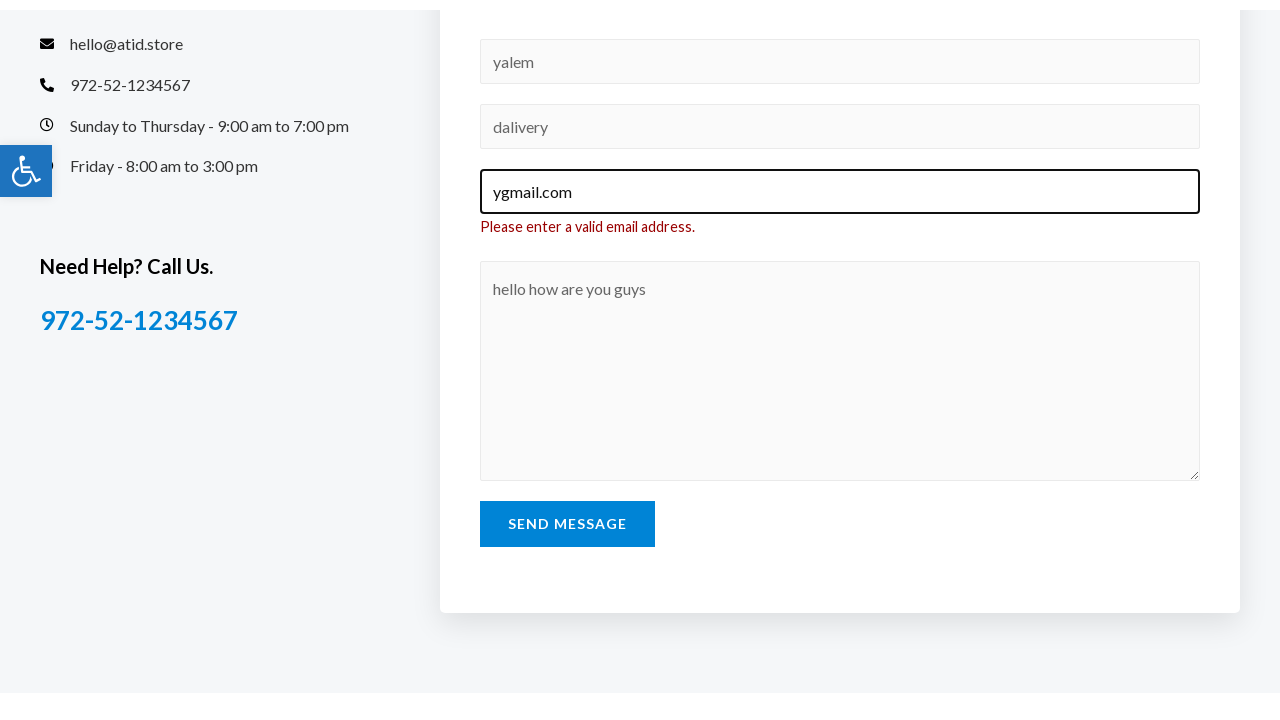

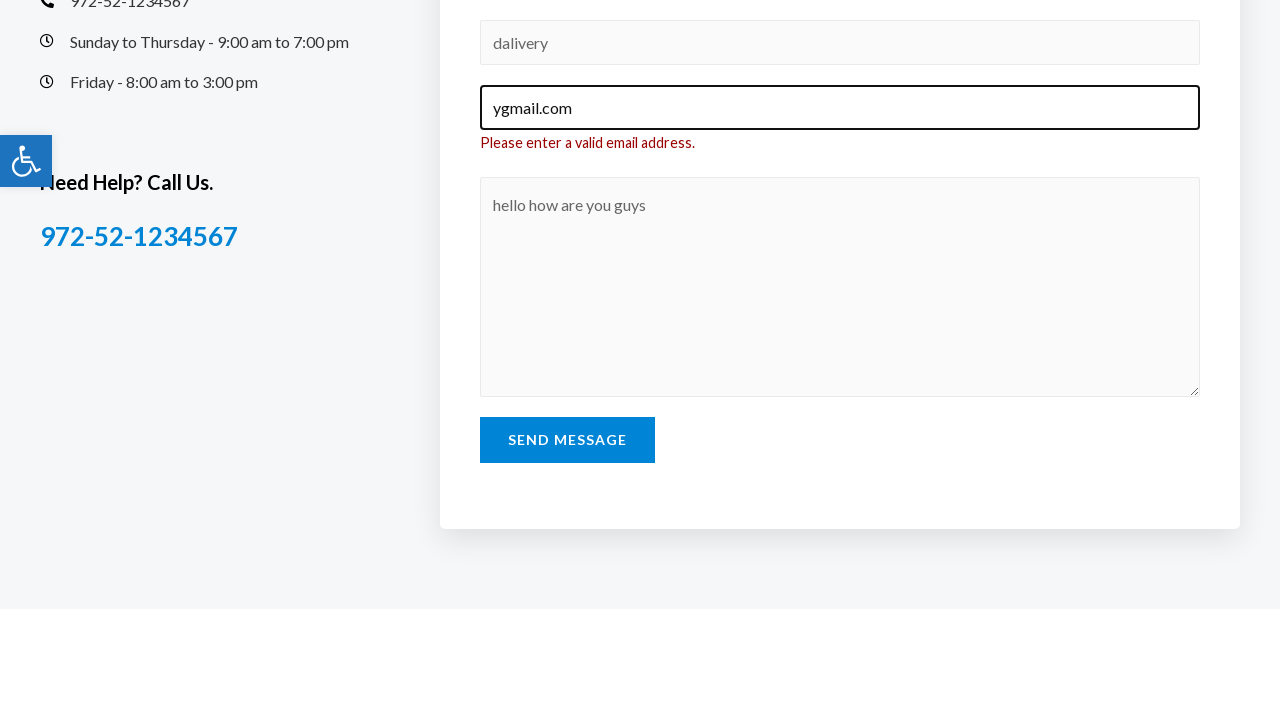